Tests dropdown selection functionality by selecting a year, month, and day from separate dropdown menus using different selection methods (by value, by label, and by index).

Starting URL: https://practice.cydeo.com/dropdown

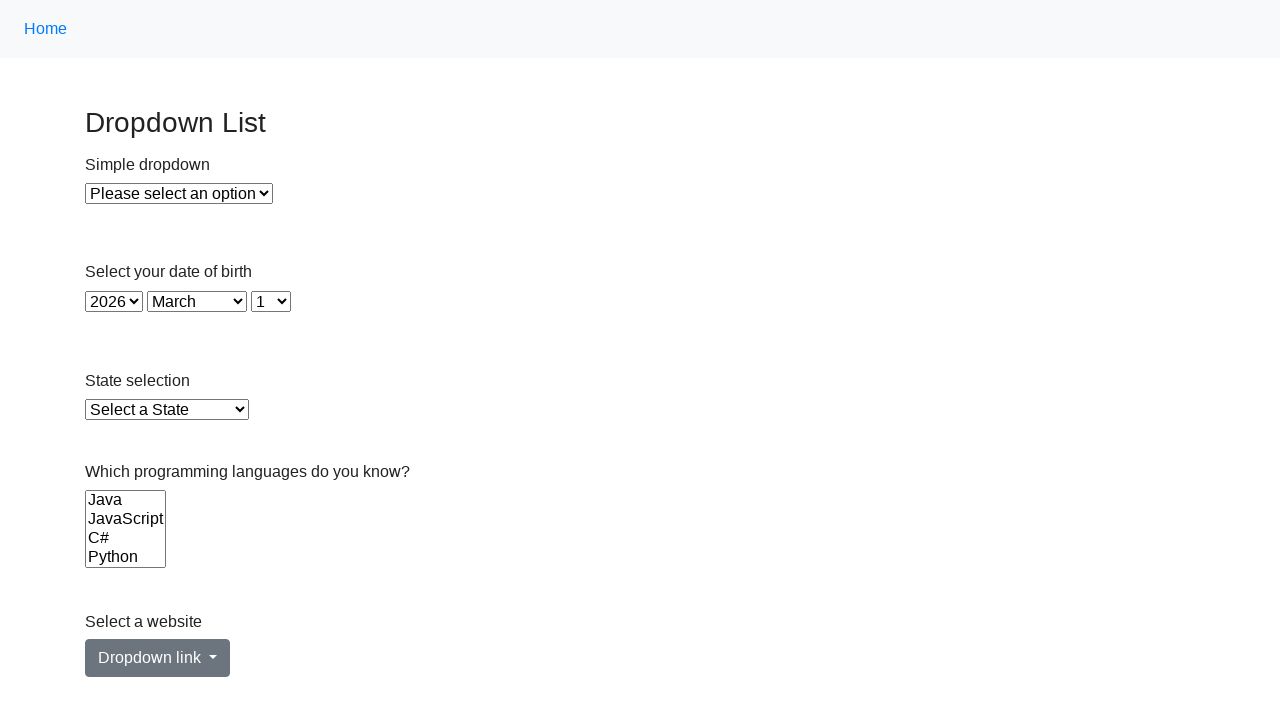

Selected year 1979 from year dropdown by value on #year
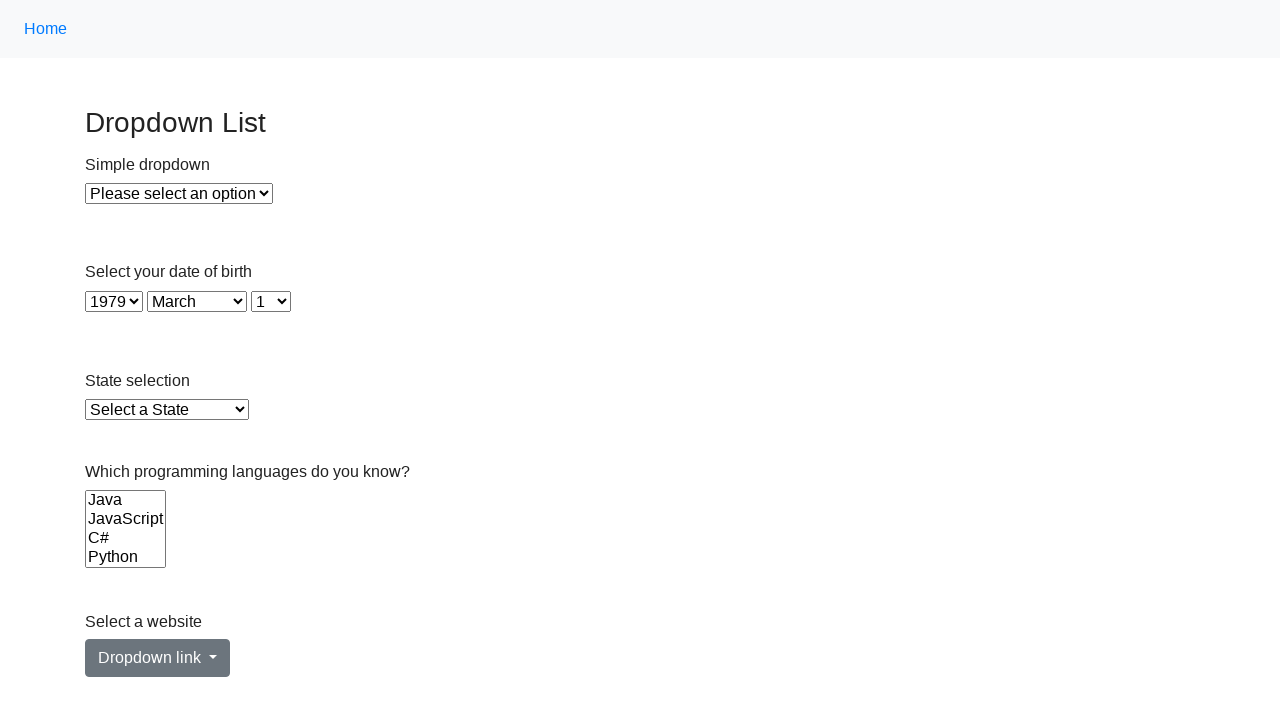

Selected April from month dropdown by label on #month
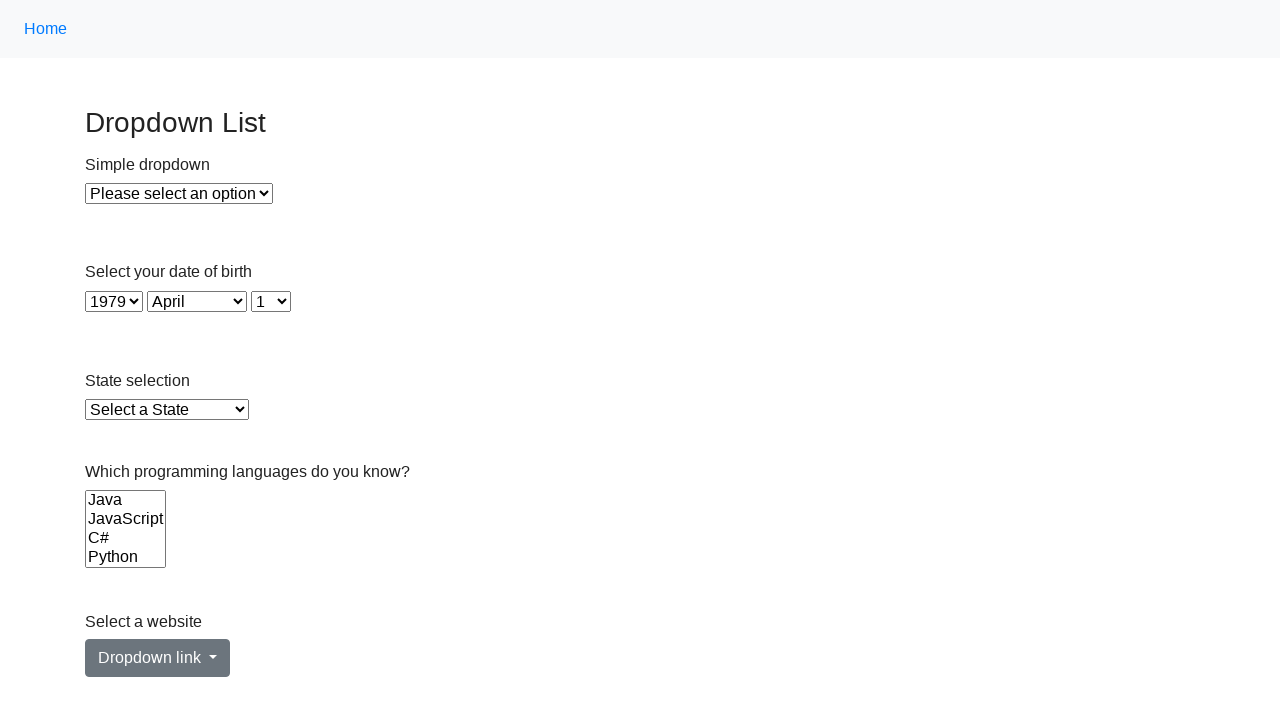

Selected day 1 from day dropdown by index 0 on #day
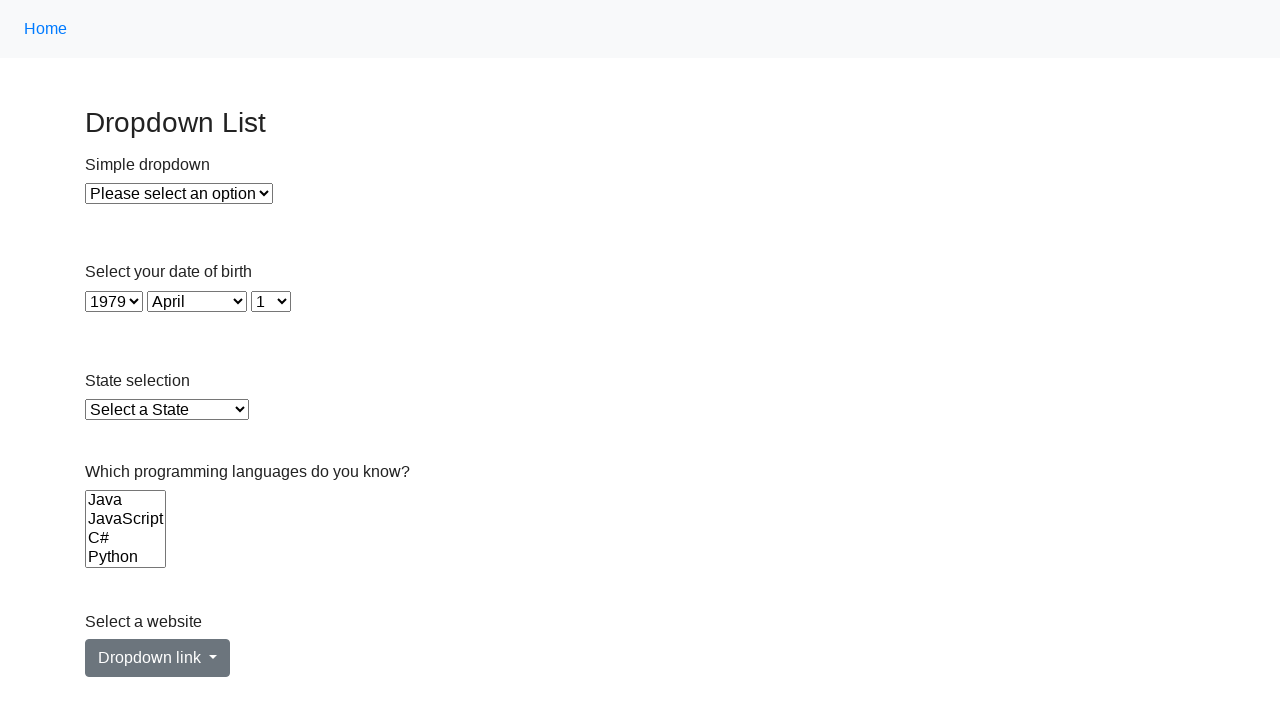

Waited 1 second for dropdown selections to be confirmed
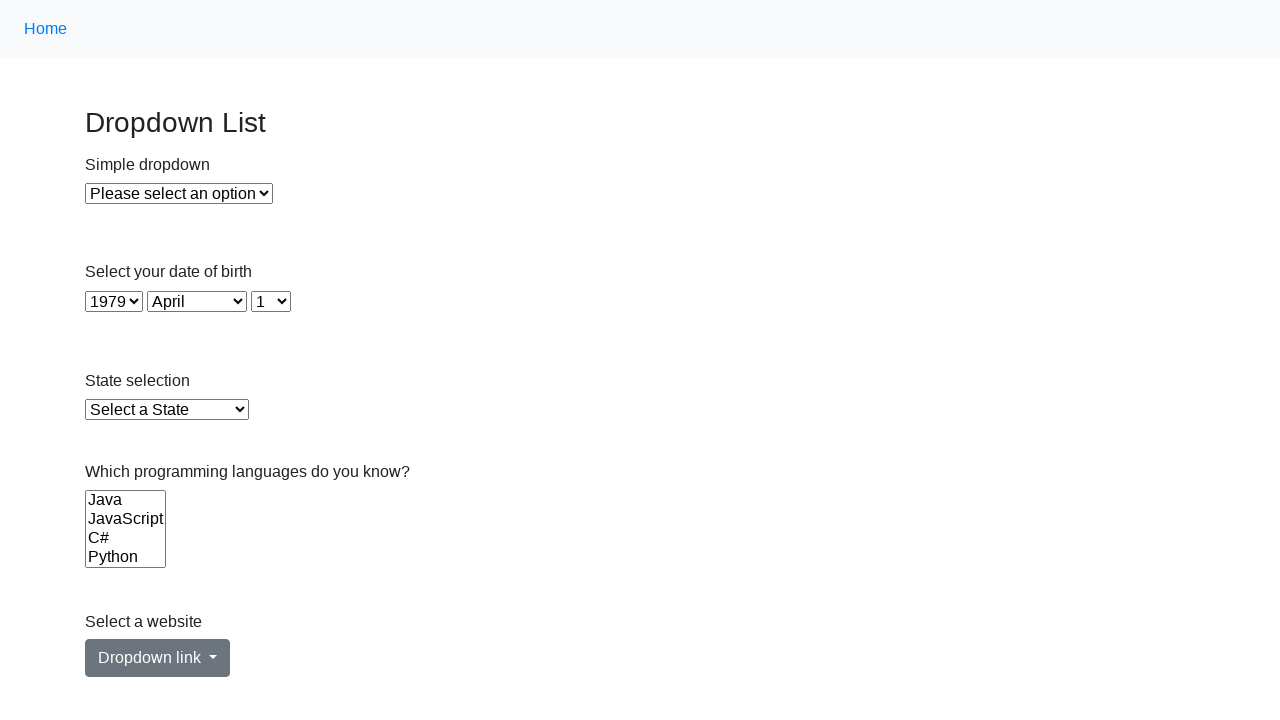

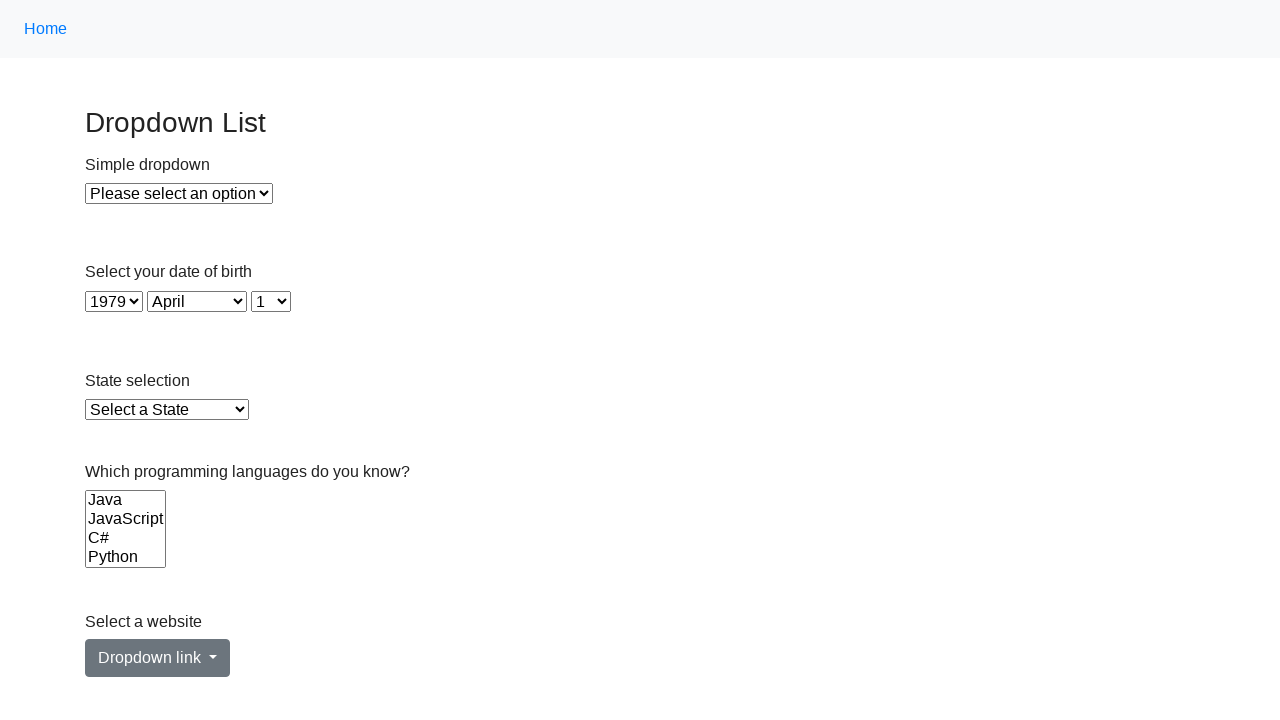